Tests an e-commerce grocery shopping flow by adding specific items (Cucumber, Brocolli, Beetroot) to cart, proceeding to checkout, applying a promo code, and verifying the promo is applied successfully.

Starting URL: https://rahulshettyacademy.com/seleniumPractise/

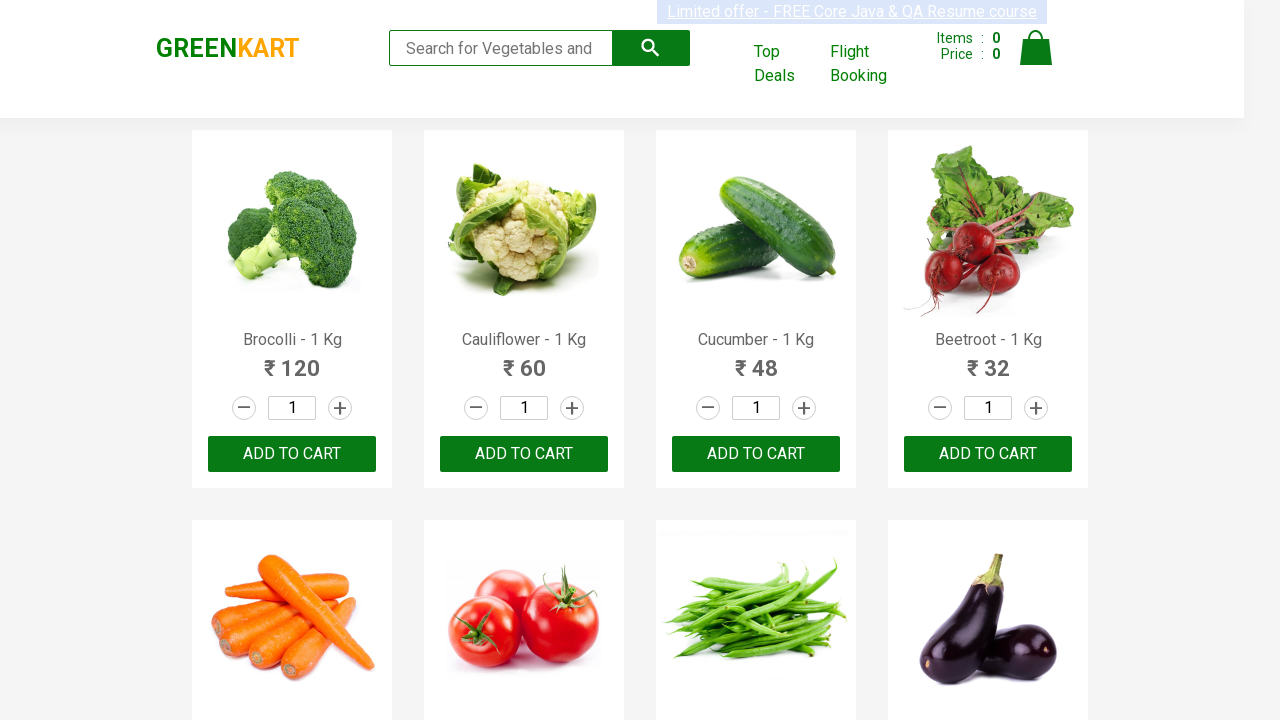

Waited for product list to load
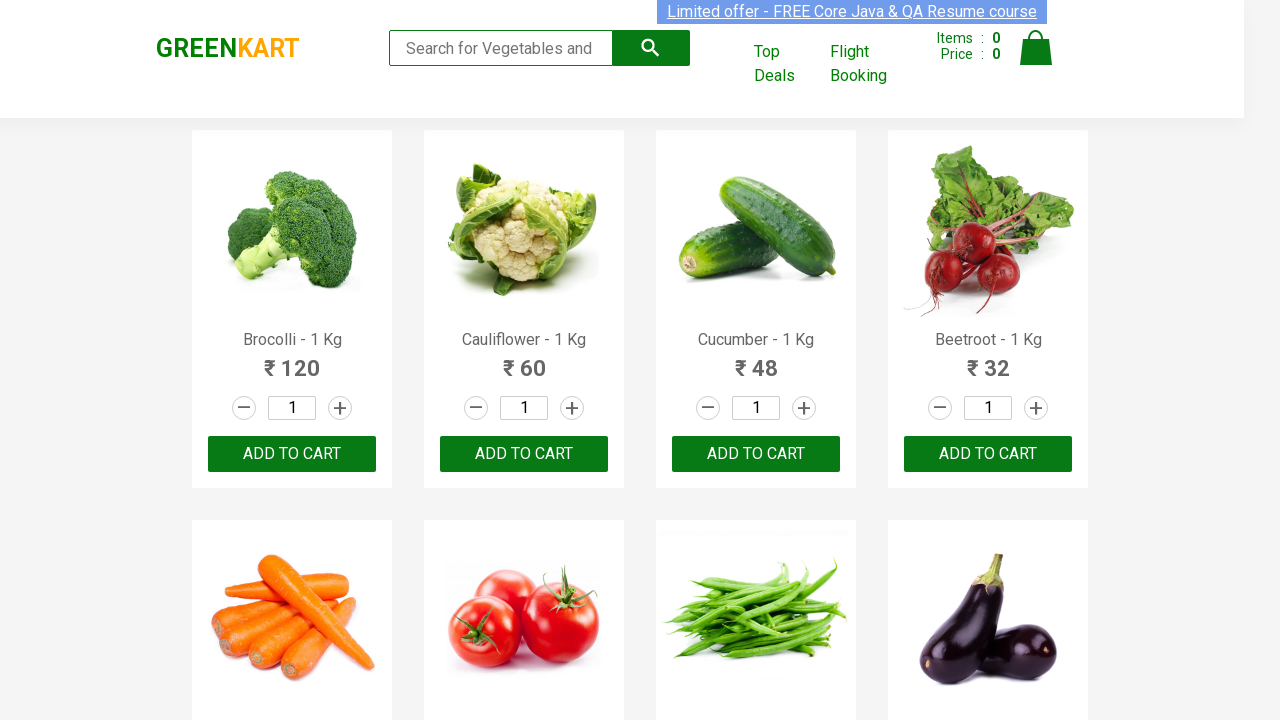

Retrieved all product name elements
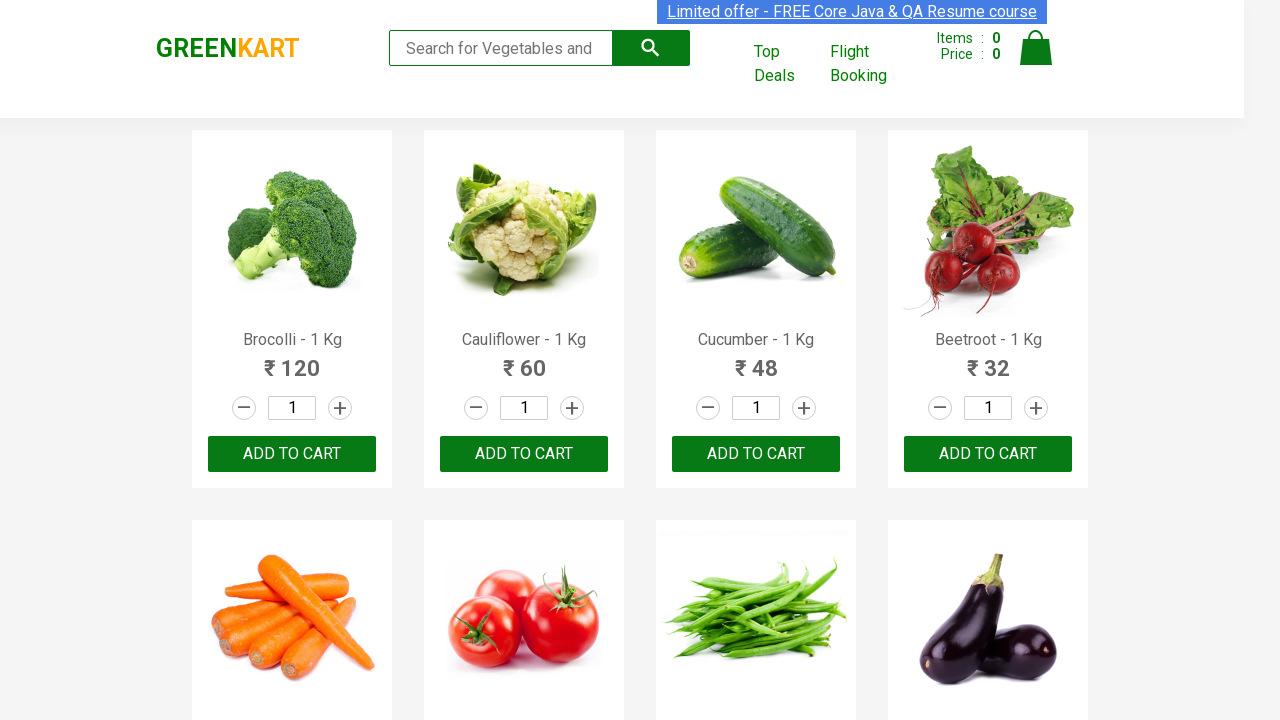

Retrieved all add to cart buttons
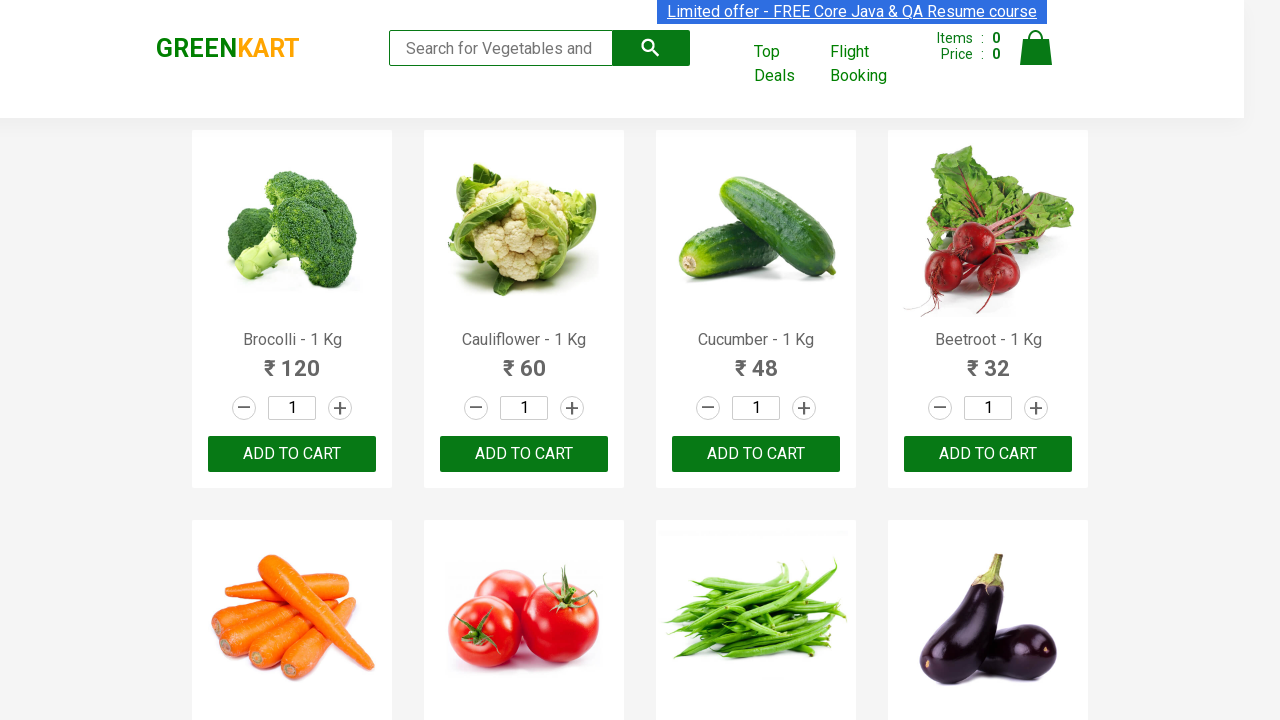

Added Brocolli to cart at (292, 454) on xpath=//div[@class='product-action']/button >> nth=0
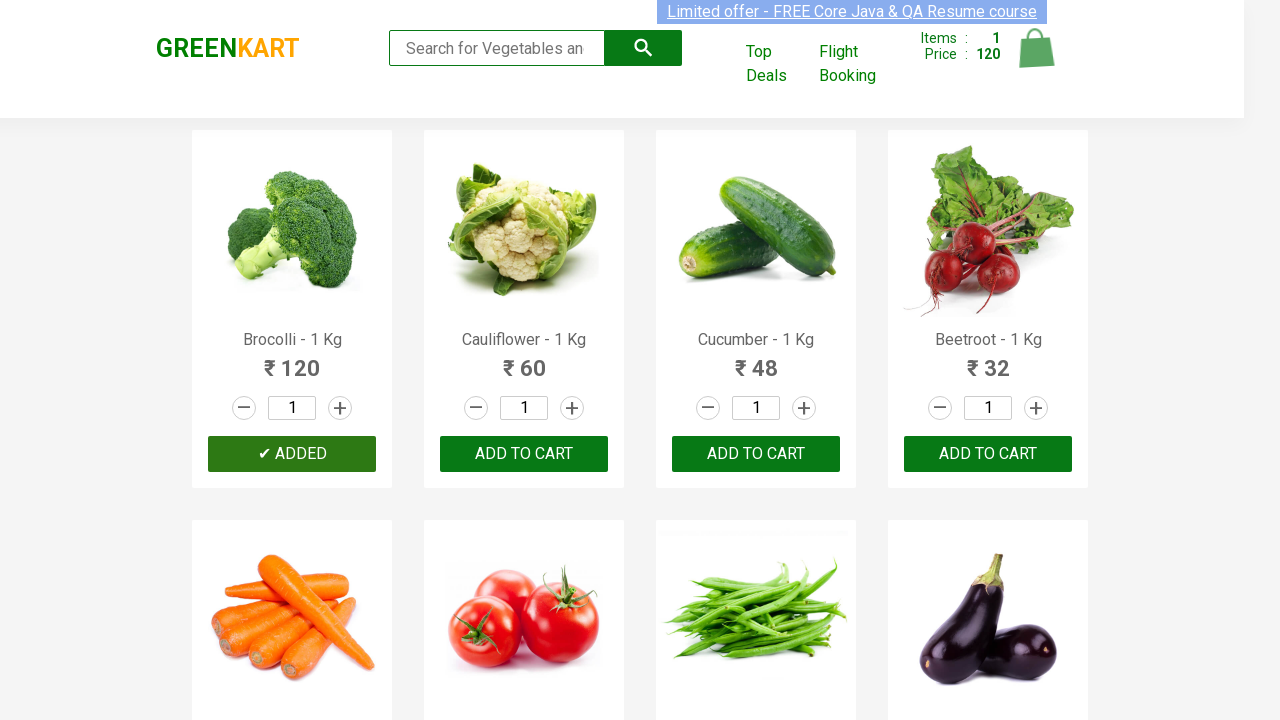

Added Cucumber to cart at (756, 454) on xpath=//div[@class='product-action']/button >> nth=2
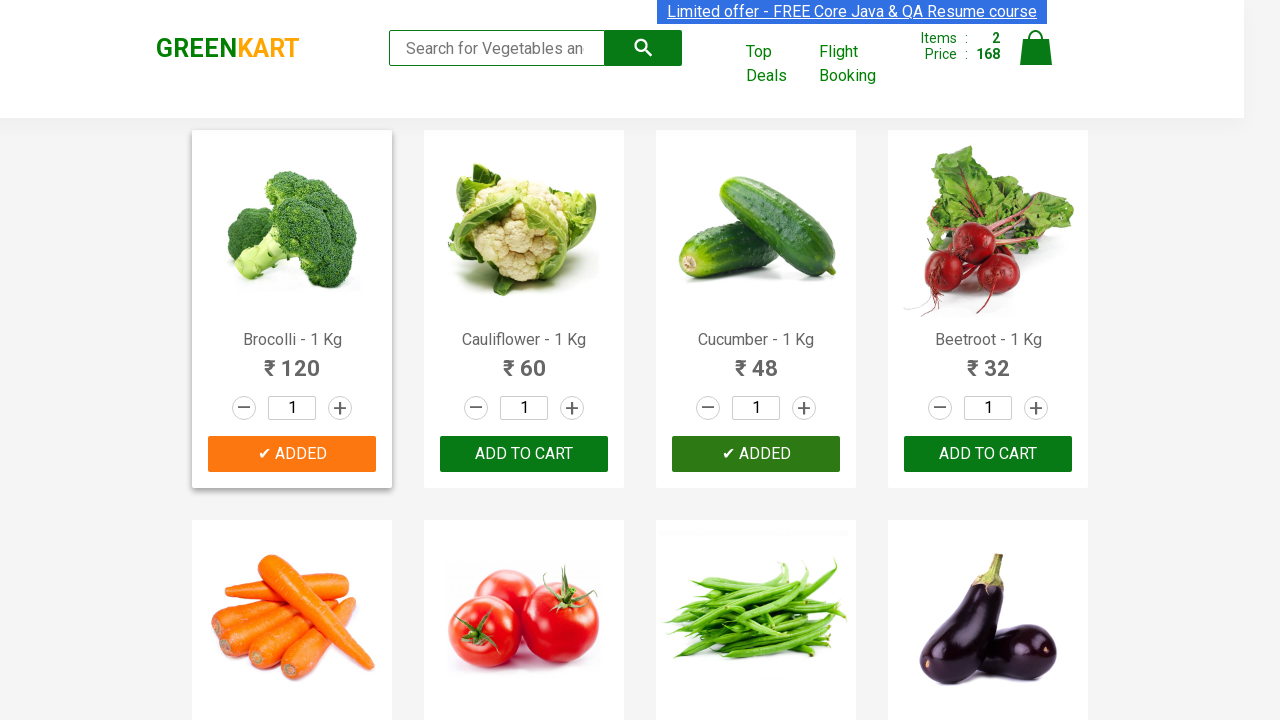

Added Beetroot to cart at (988, 454) on xpath=//div[@class='product-action']/button >> nth=3
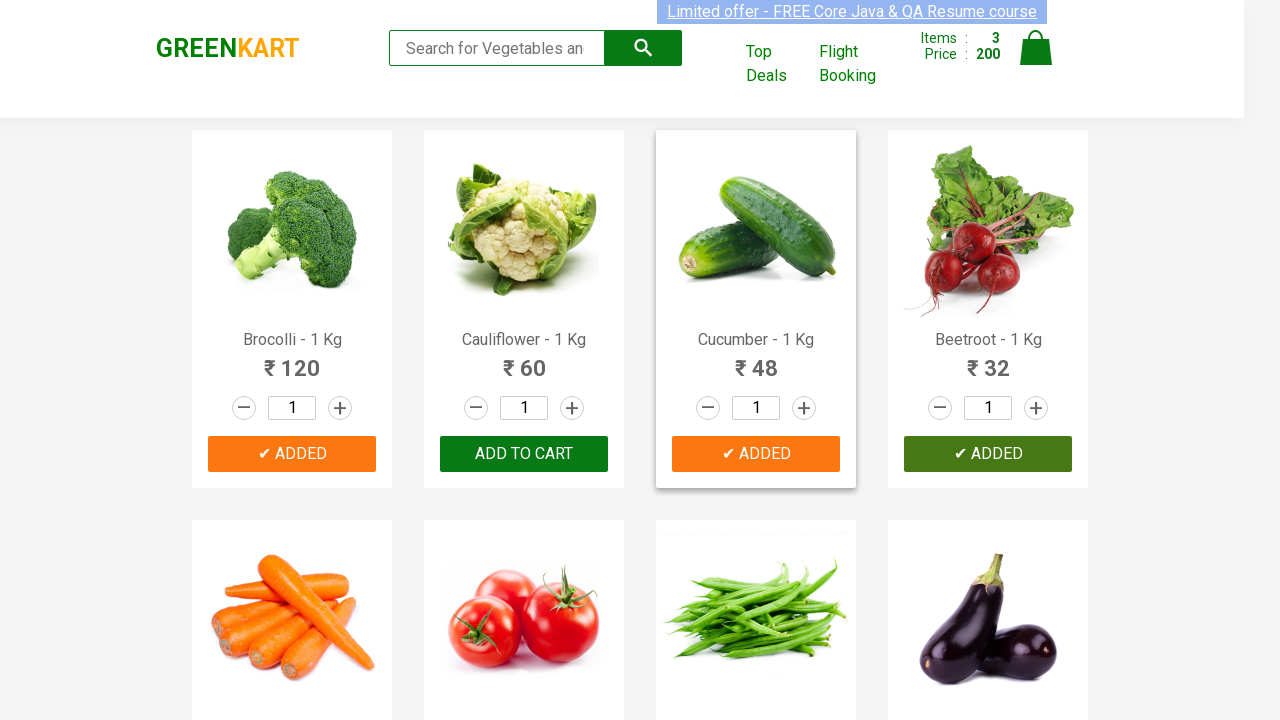

Clicked cart icon at (1036, 48) on img[alt='Cart']
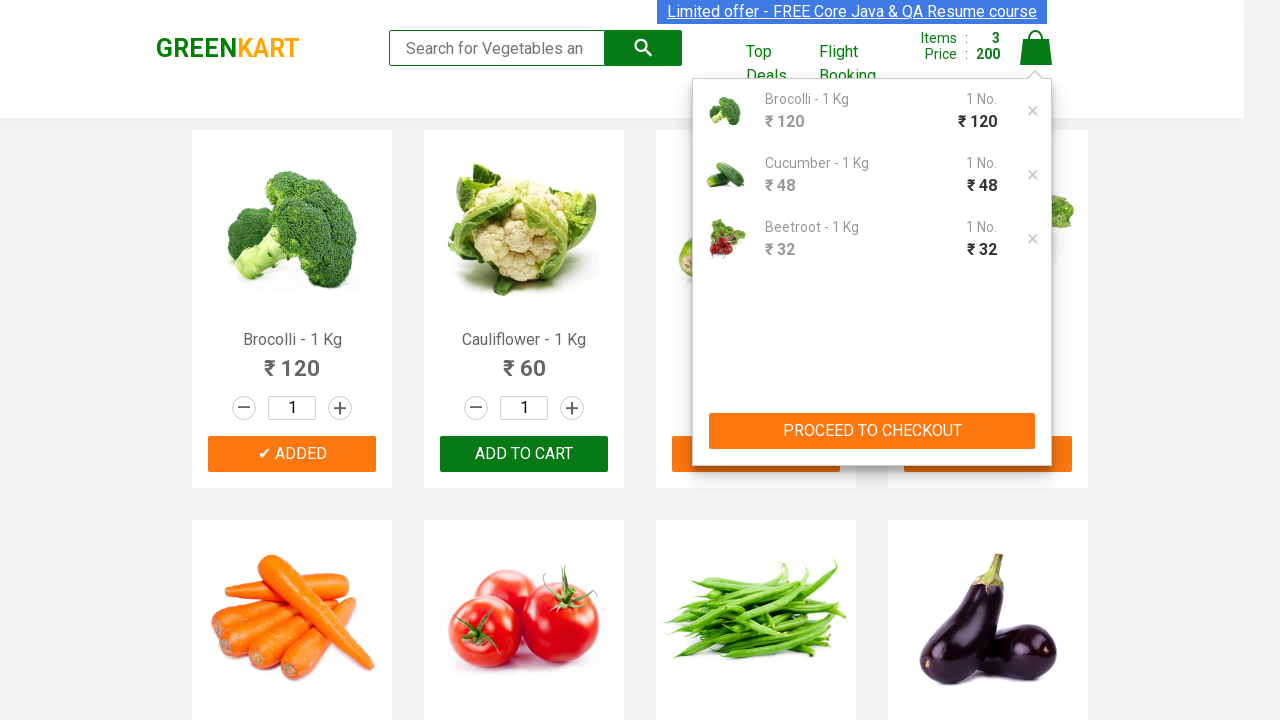

Clicked PROCEED TO CHECKOUT button at (872, 431) on xpath=//button[contains(text(),'PROCEED TO CHECKOUT')]
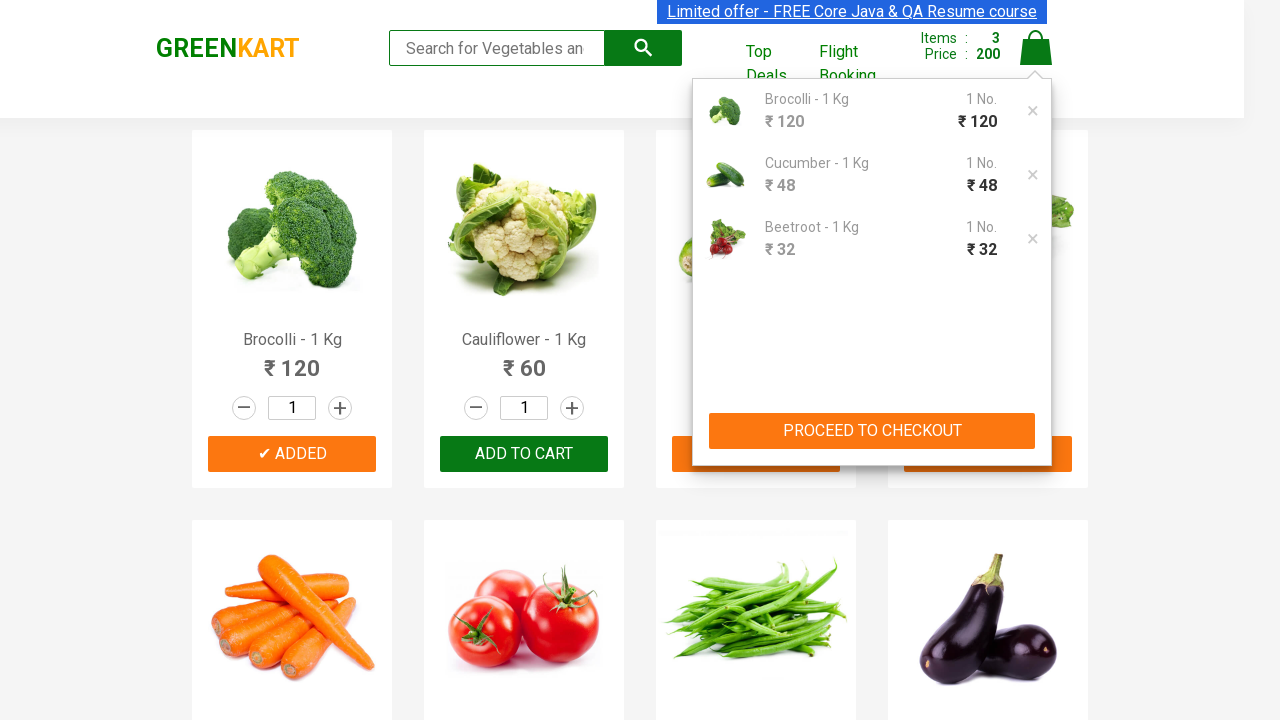

Promo code input field became visible
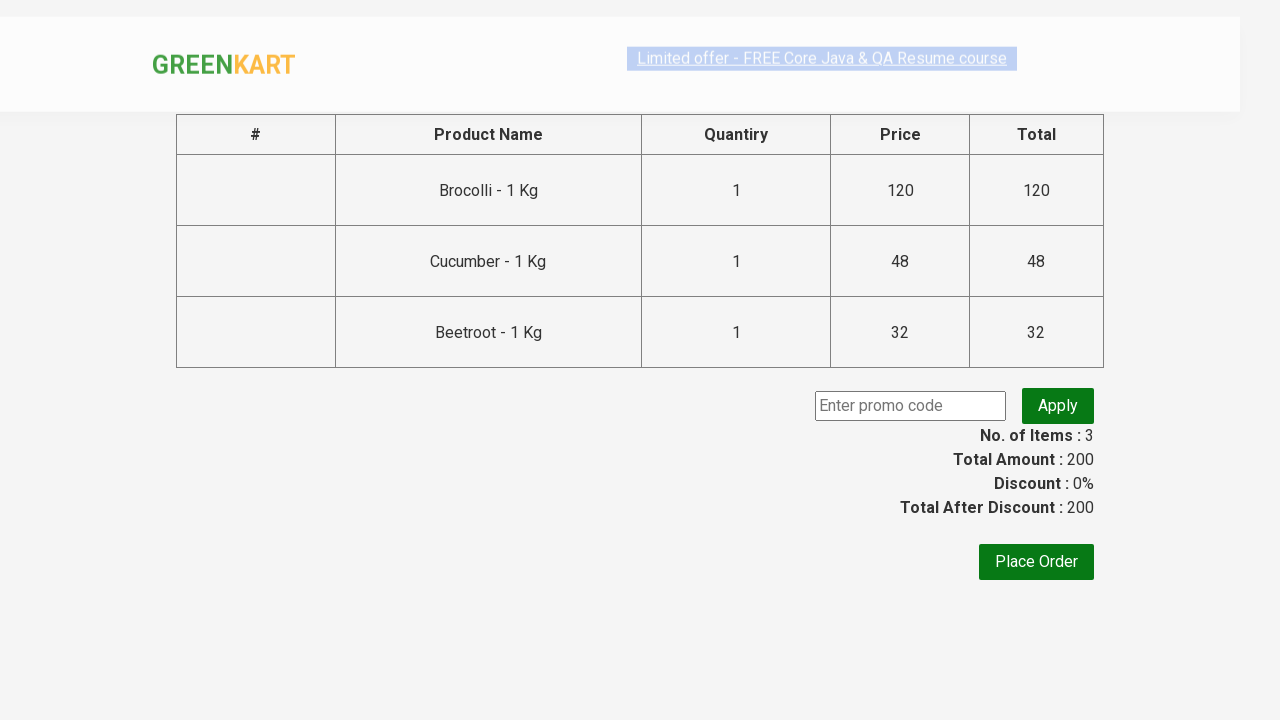

Entered promo code 'rahulshettyacademy' on input.promoCode
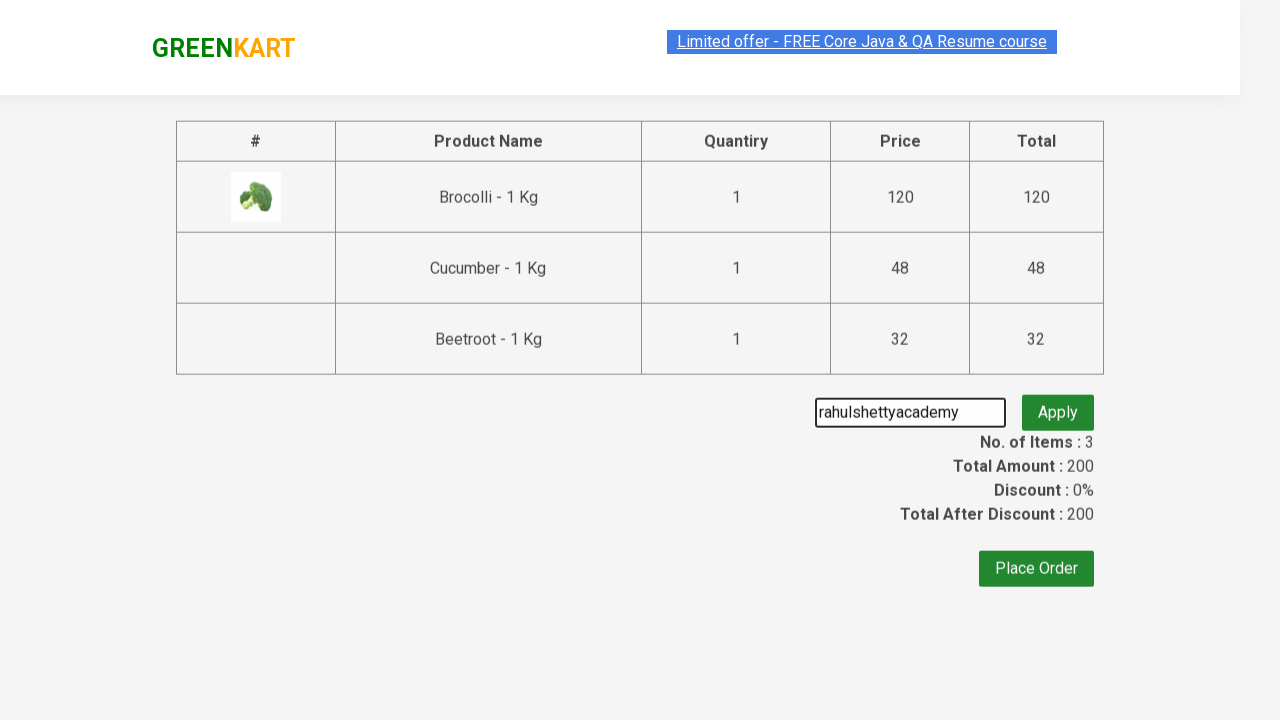

Clicked apply promo button at (1058, 406) on button.promoBtn
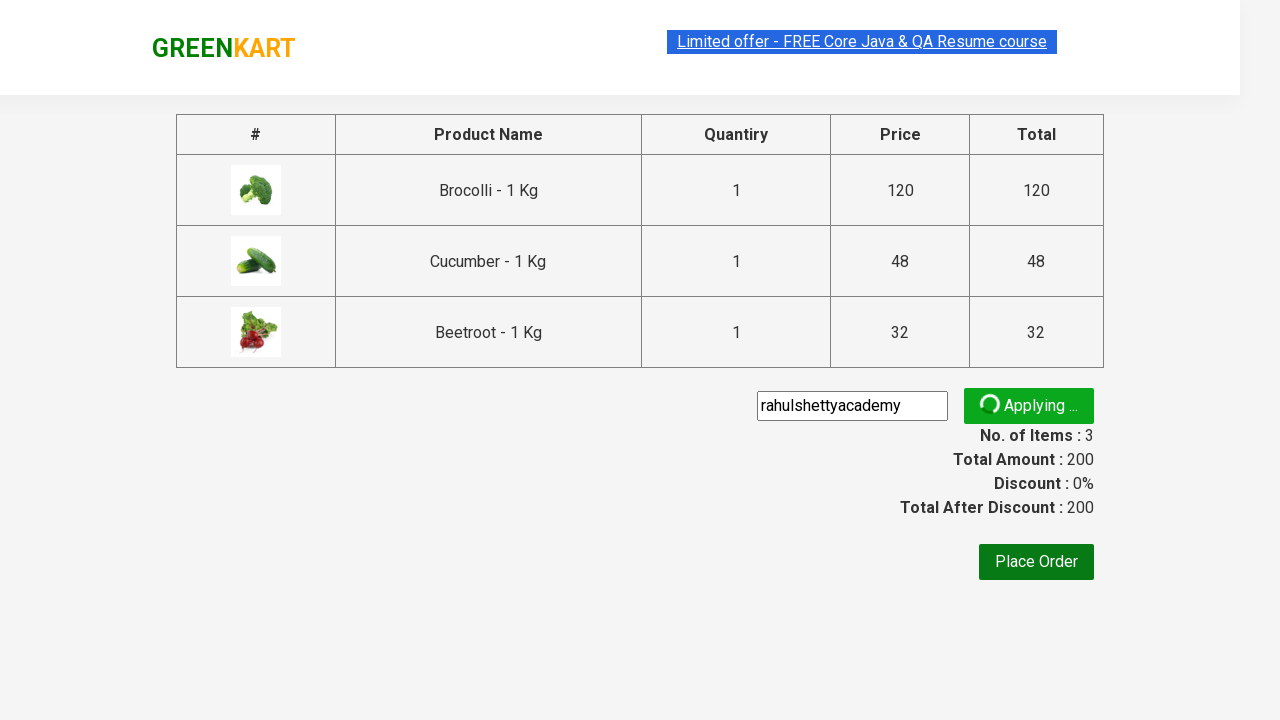

Promo code successfully applied - confirmation message appeared
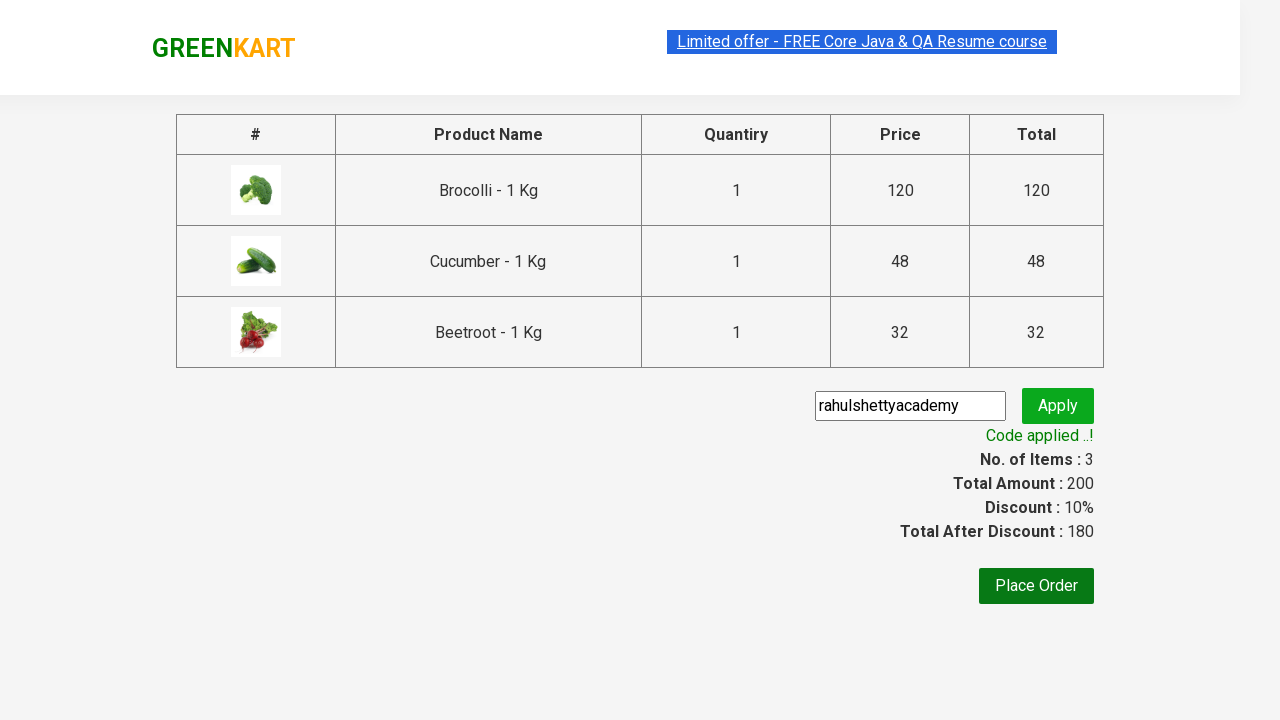

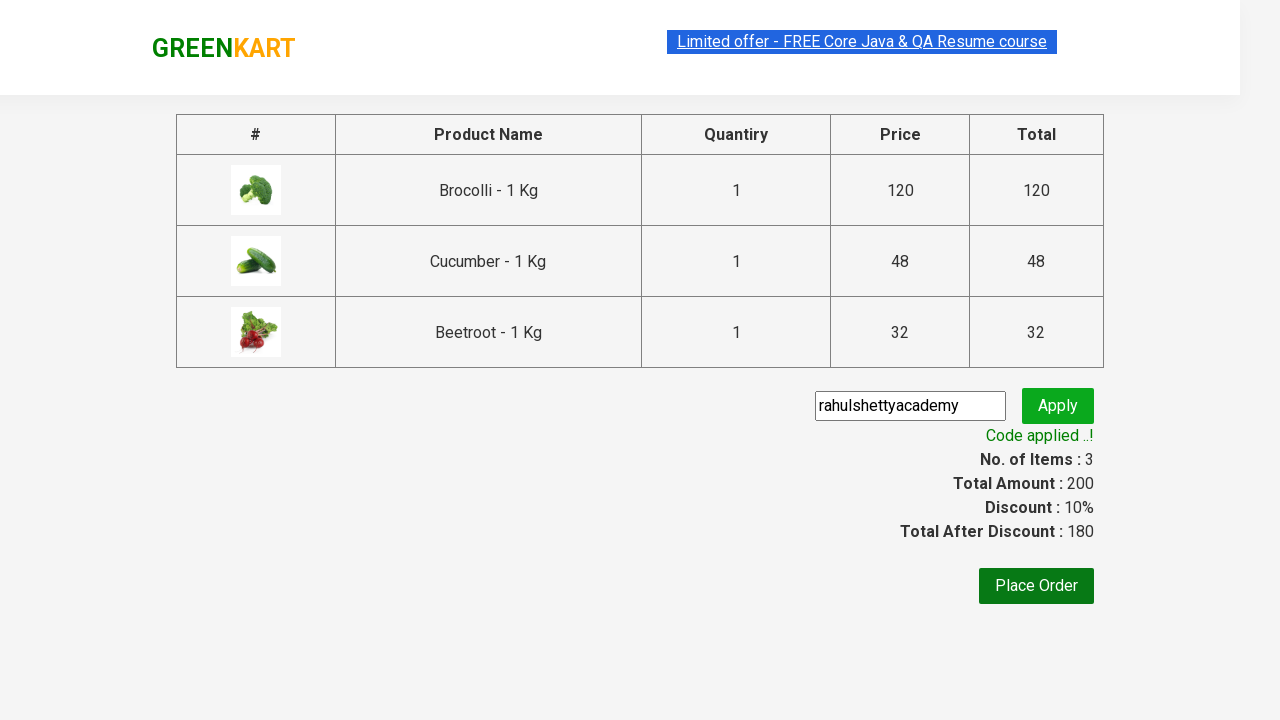